Tests mouse hover functionality by moving the cursor to a "More" link element on a datepicker demo page

Starting URL: https://demo.automationtesting.in/Datepicker.html

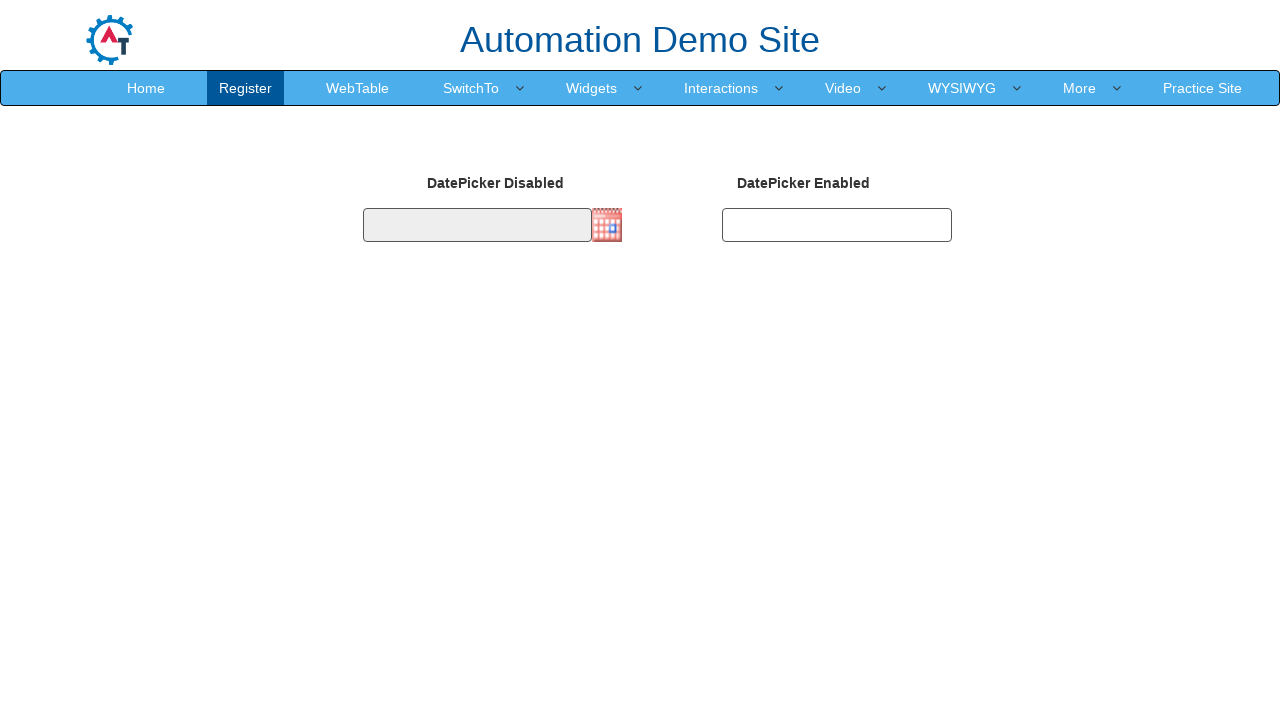

Waited for 'More' link element to be visible on datepicker demo page
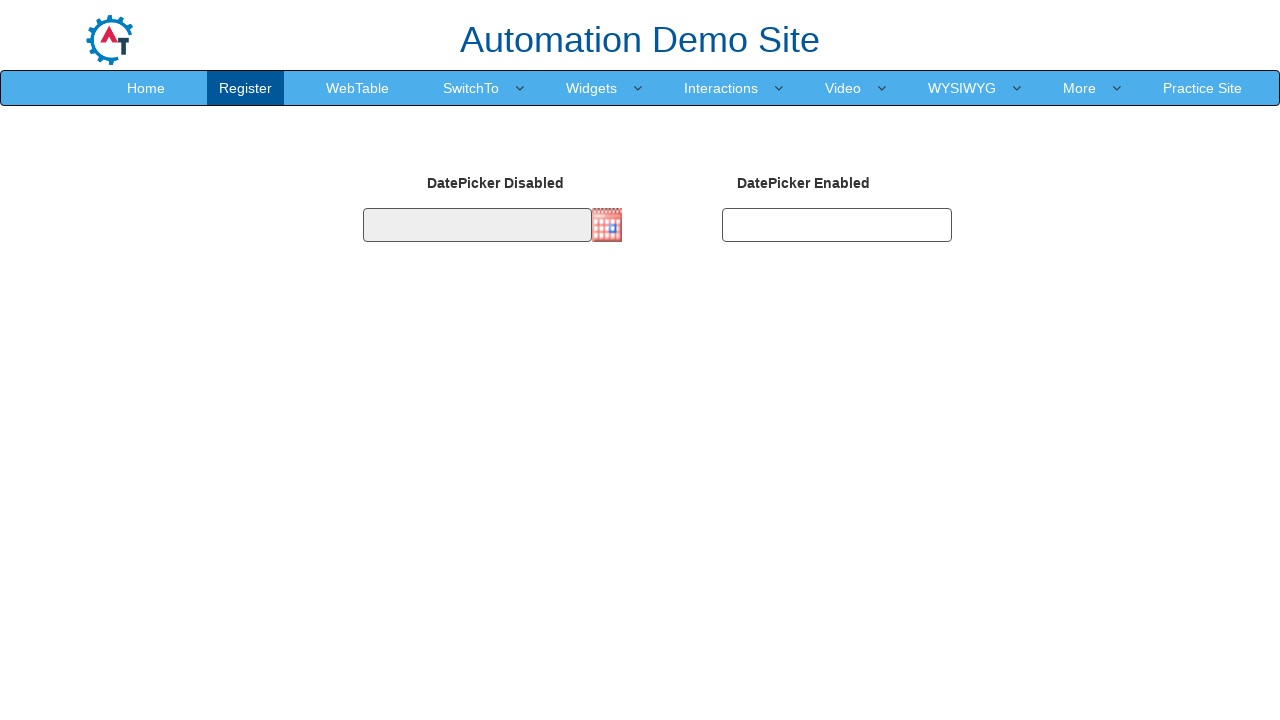

Moved cursor to hover over 'More' link element at (1080, 88) on a:has-text('More')
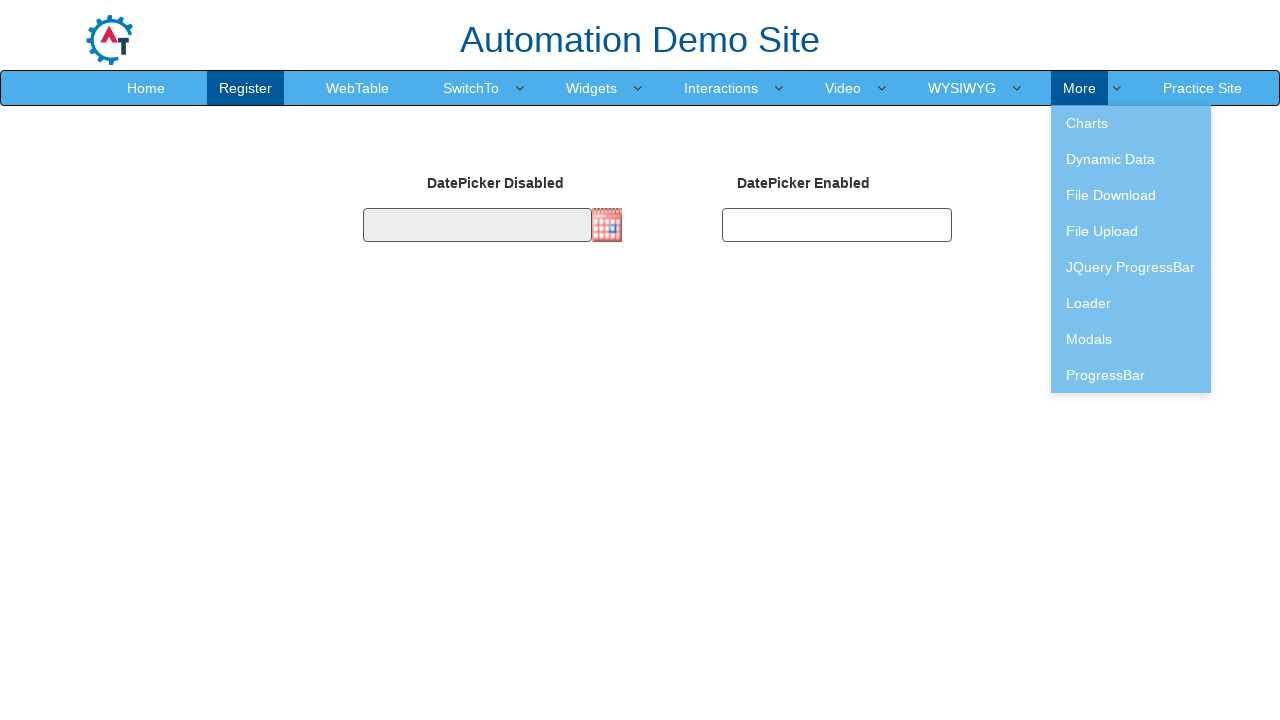

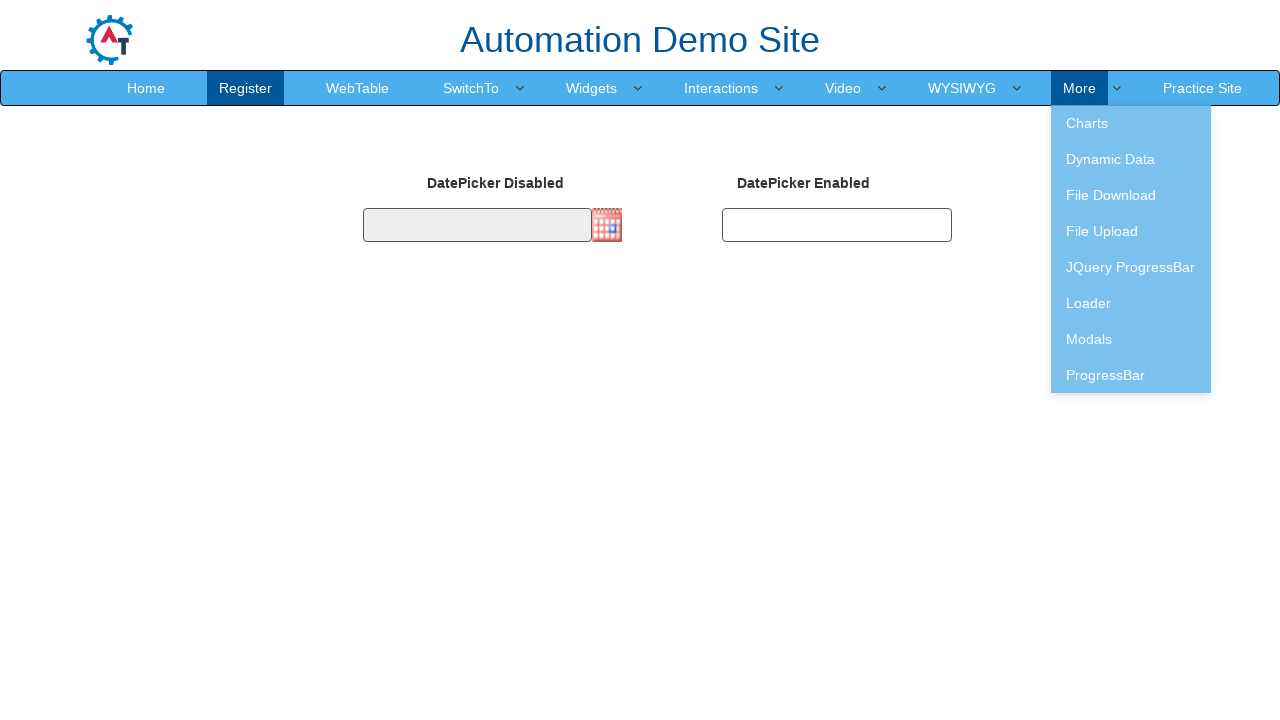